Tests window switching functionality by clicking a link that opens a new window, switching to the new window to verify its content, then switching back to the parent window to verify the original element is still displayed.

Starting URL: https://the-internet.herokuapp.com/windows

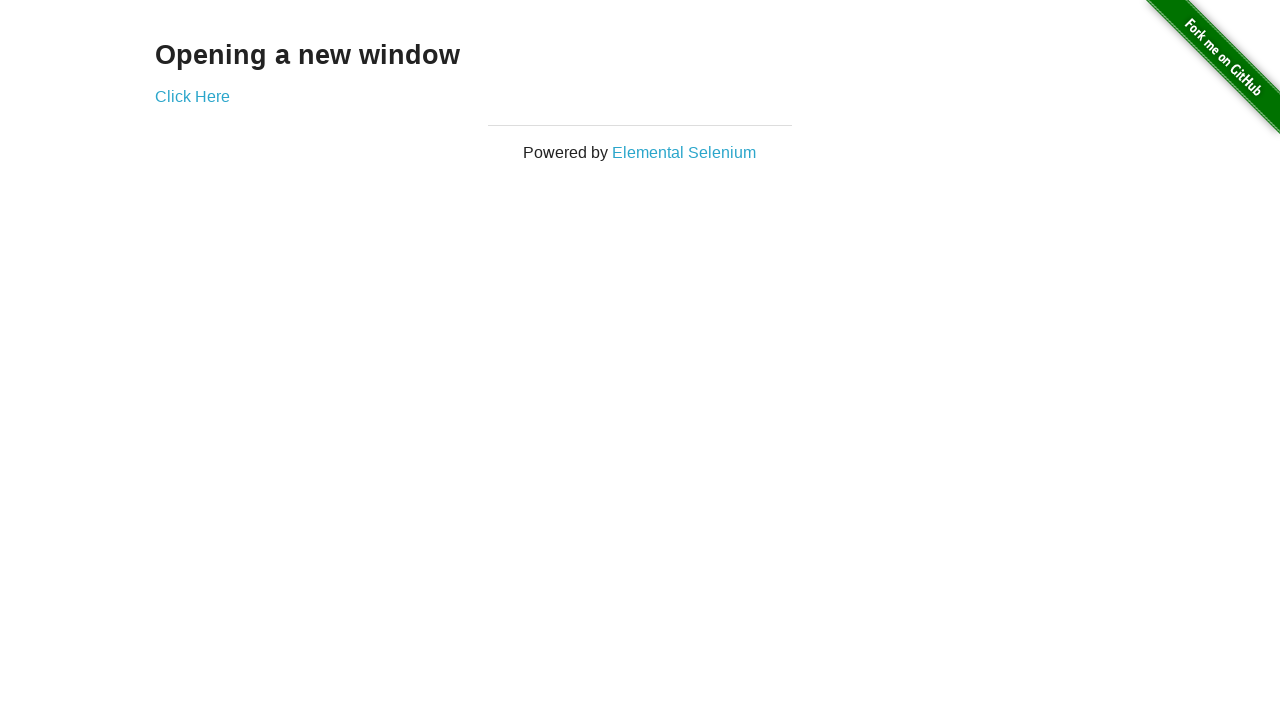

Set viewport size to 1920x1080
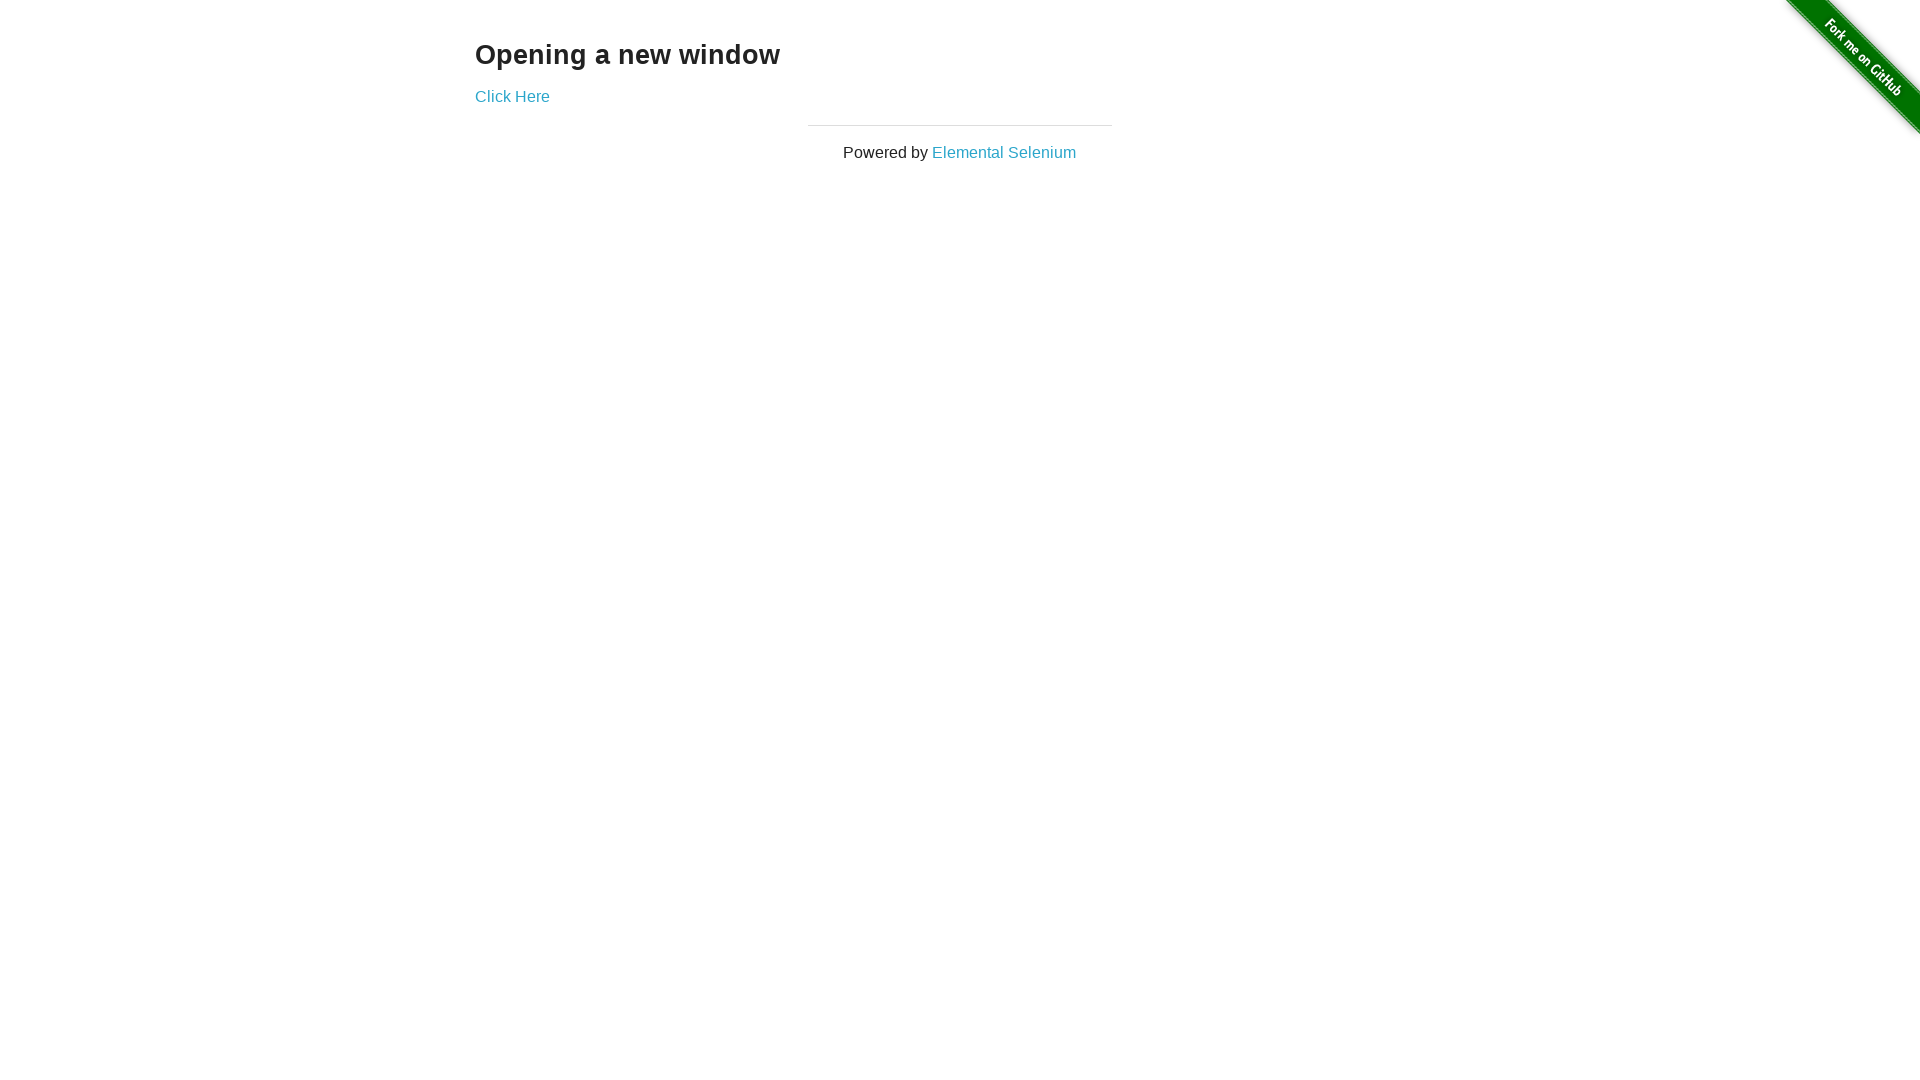

Stored reference to parent page
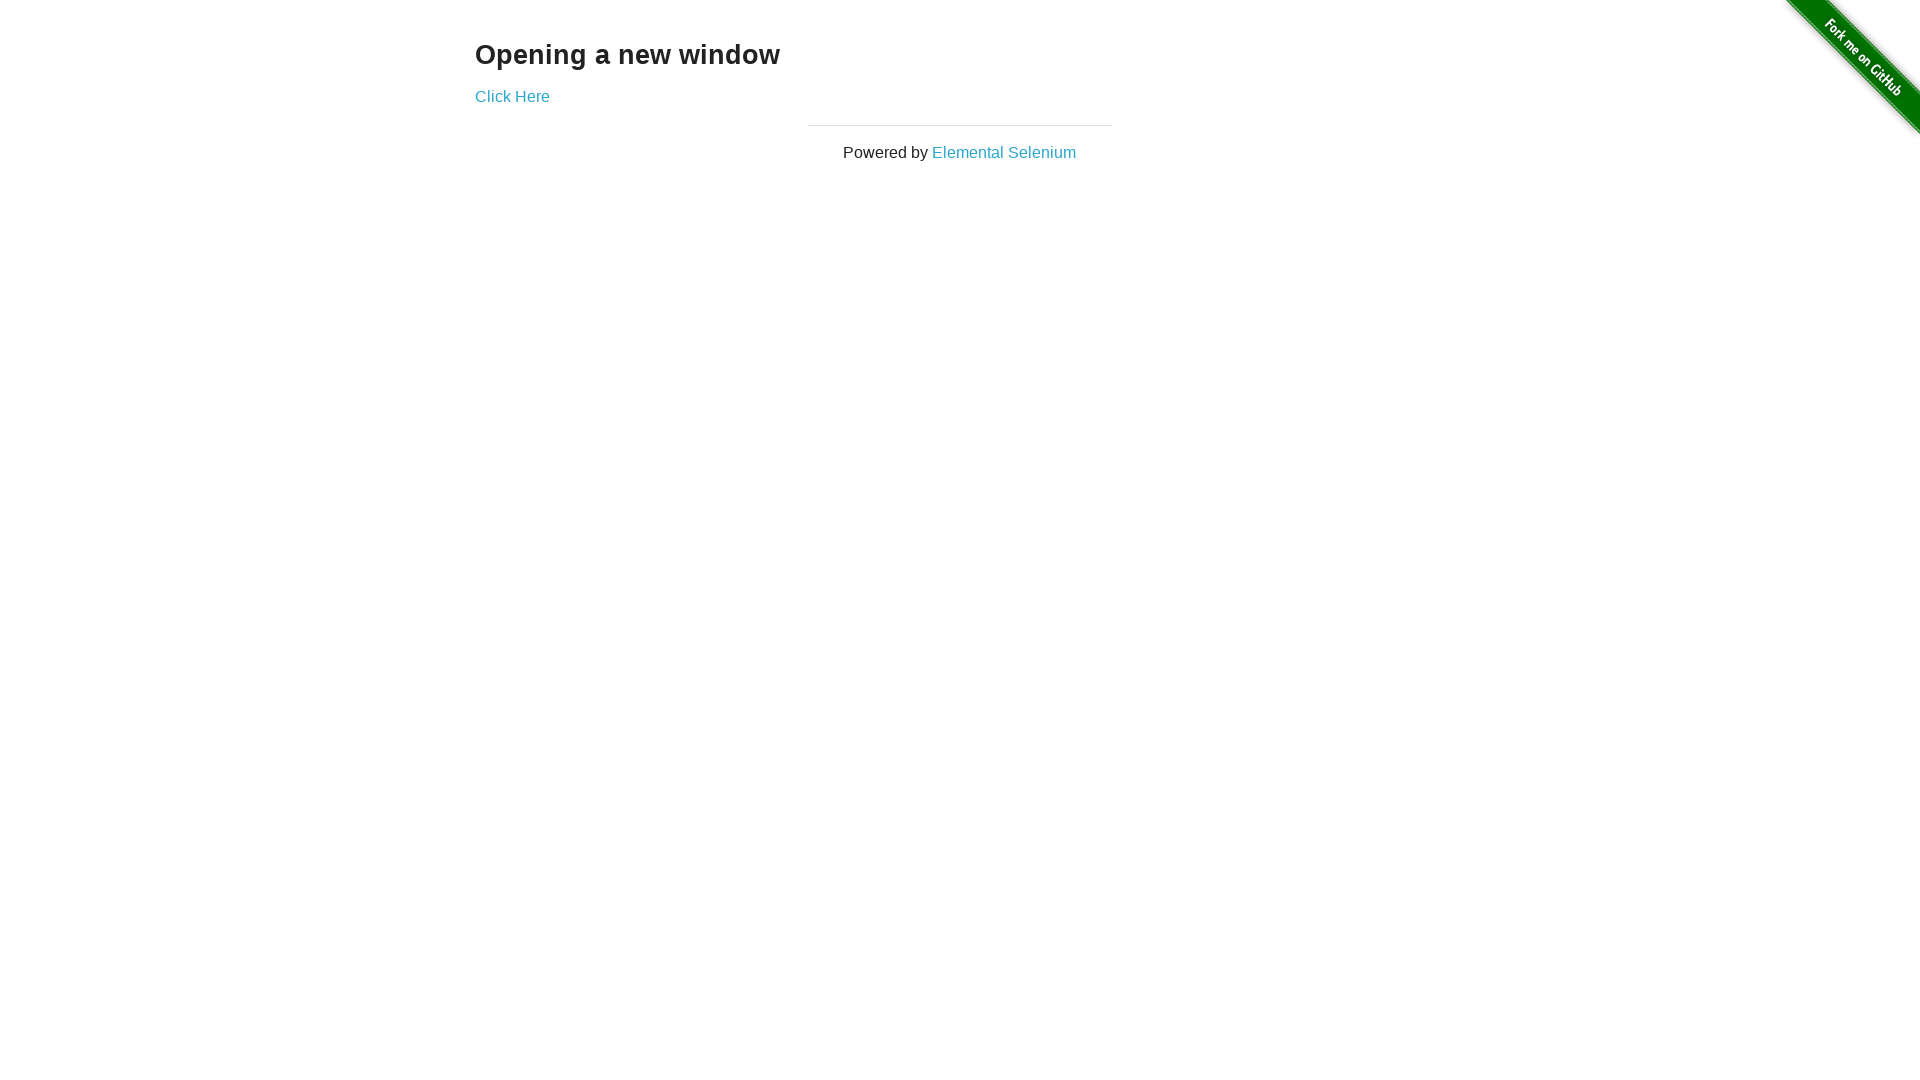

Clicked 'Click Here' link to open new window at (512, 96) on a[href='/windows/new']
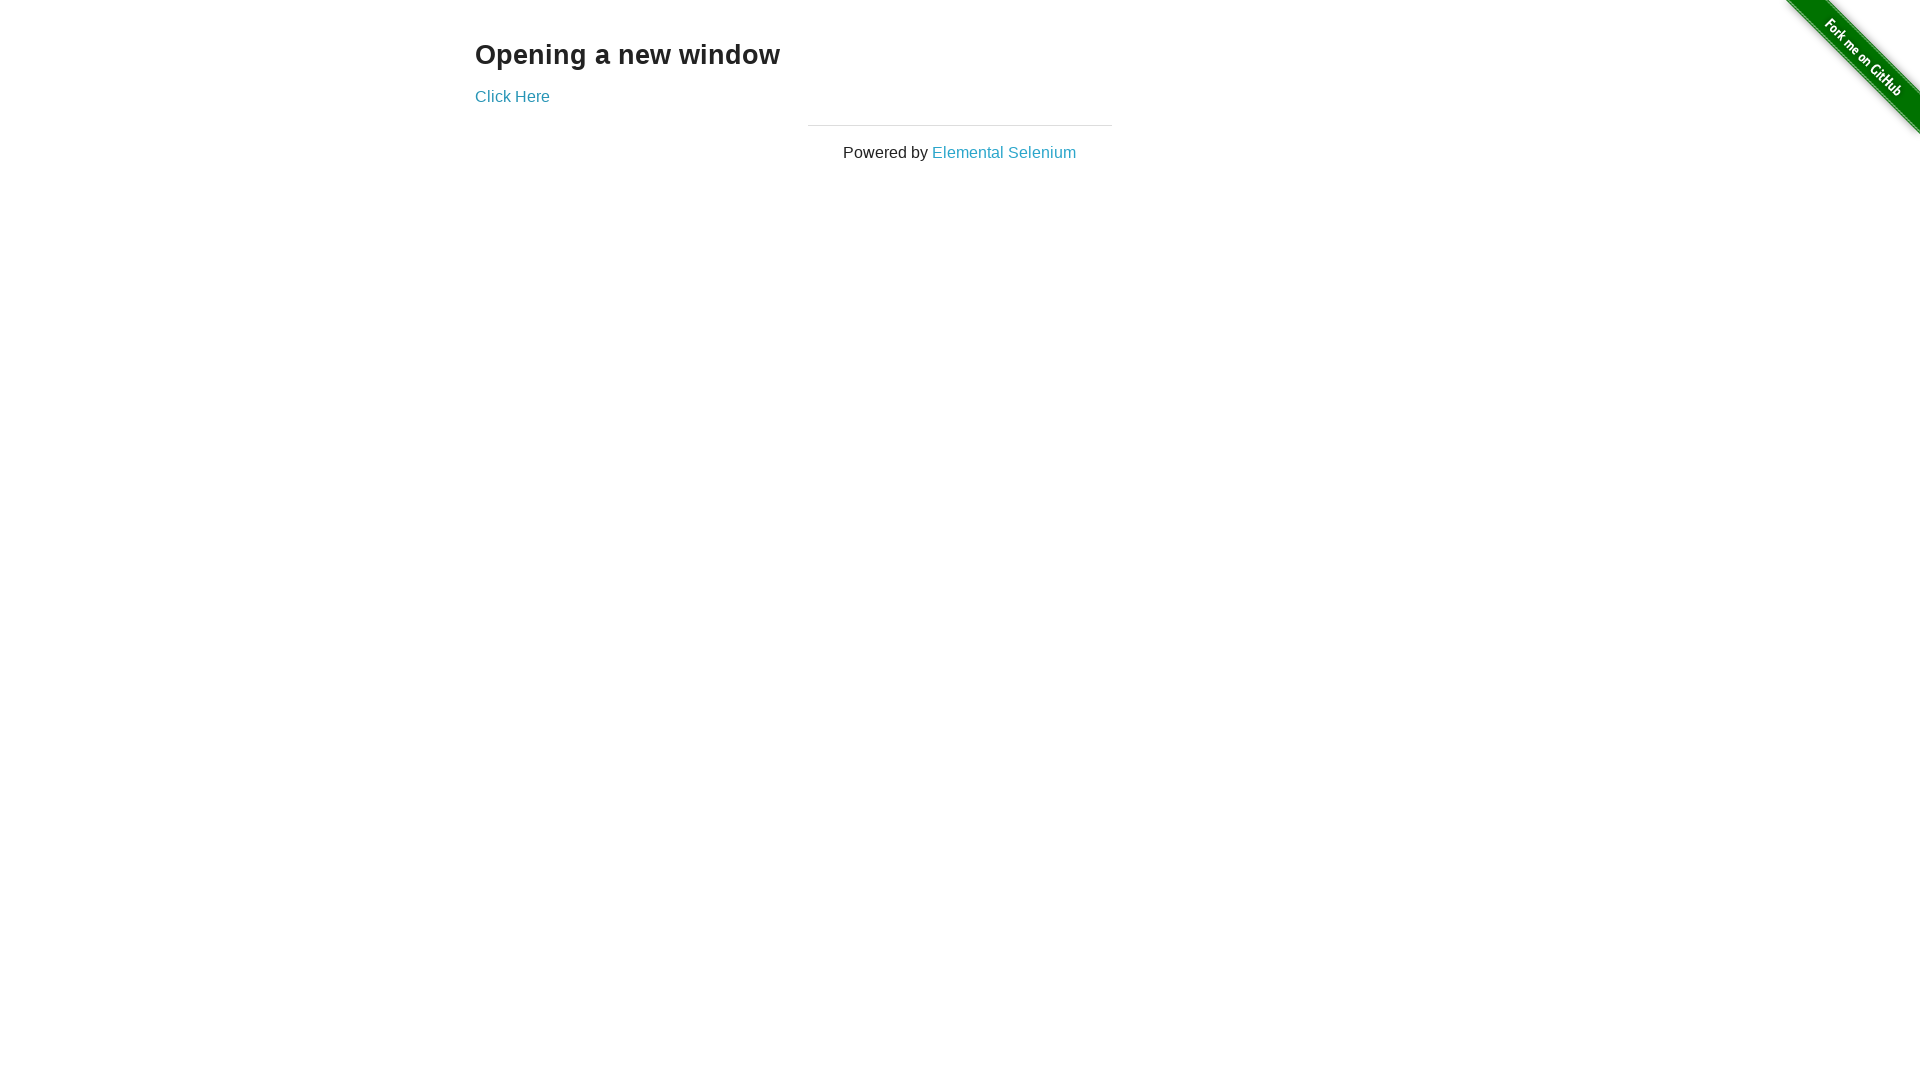

Retrieved new window page object
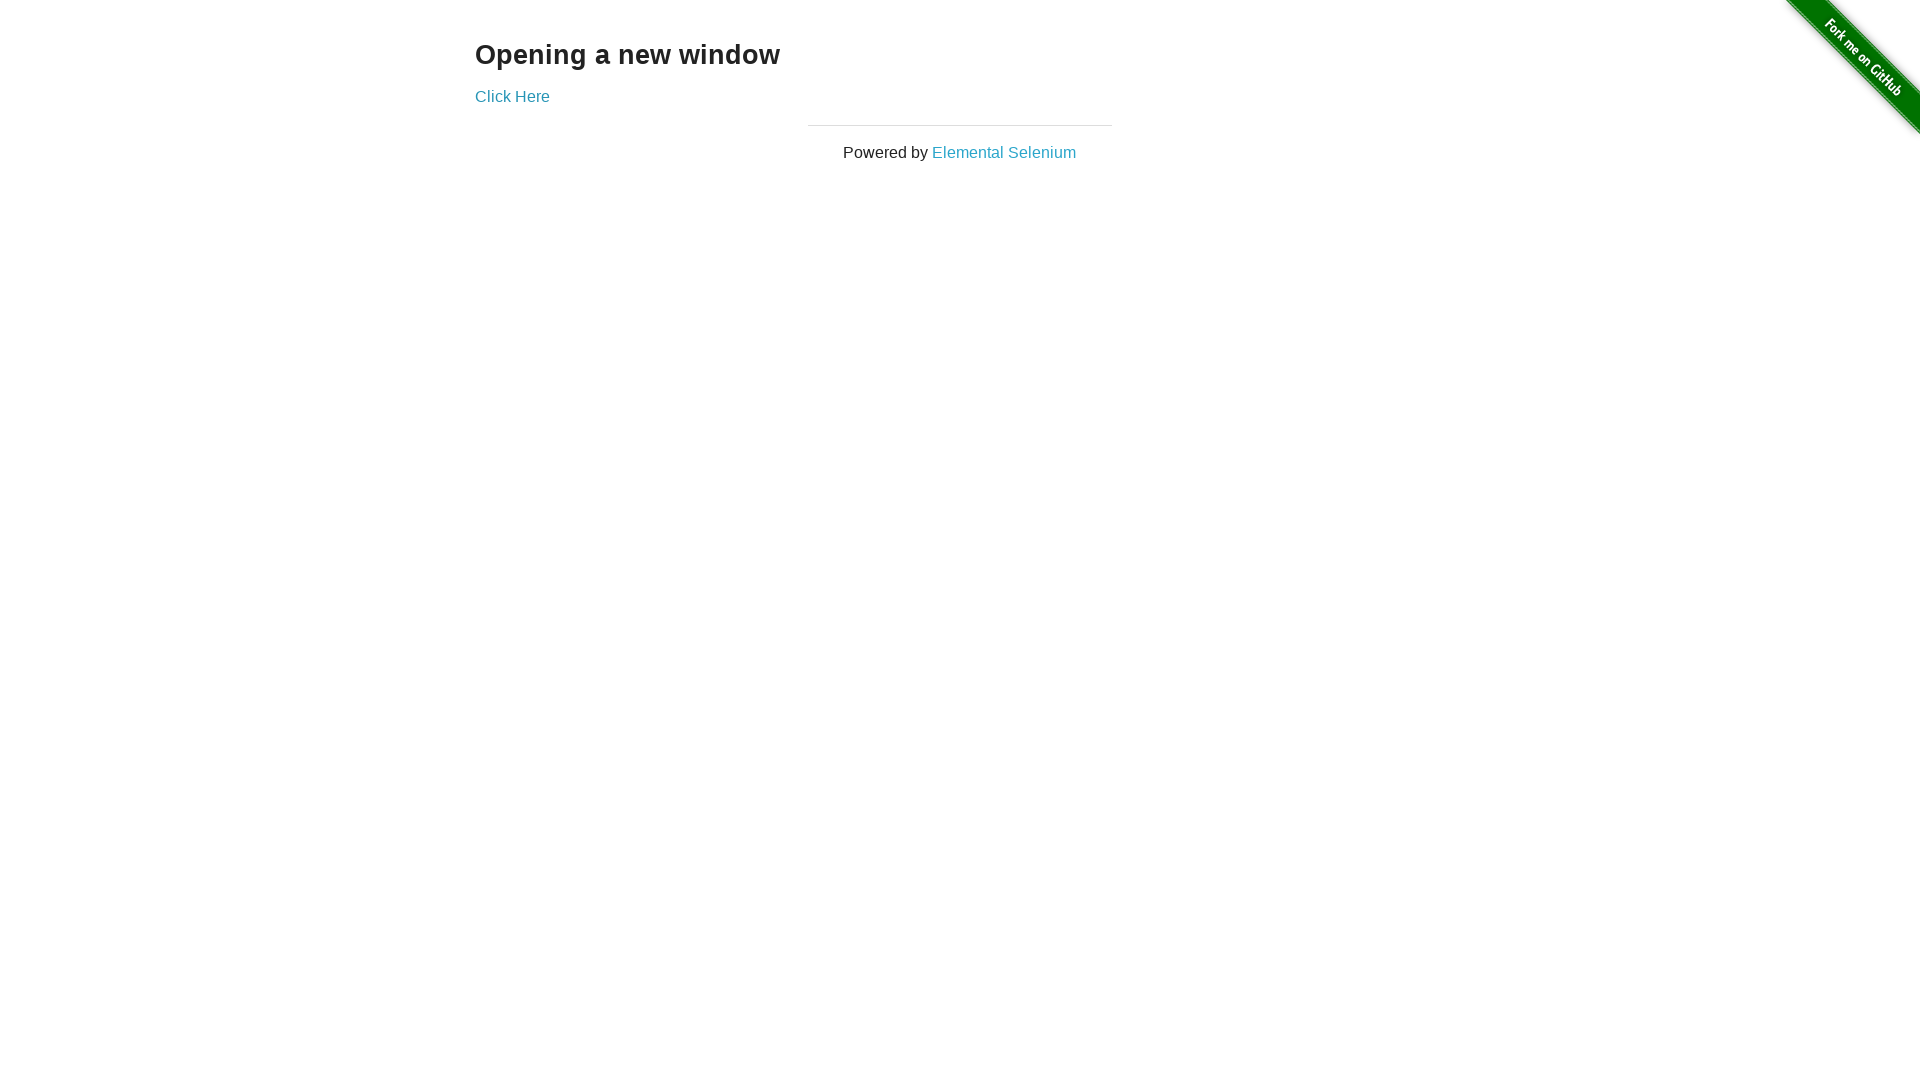

New window page loaded completely
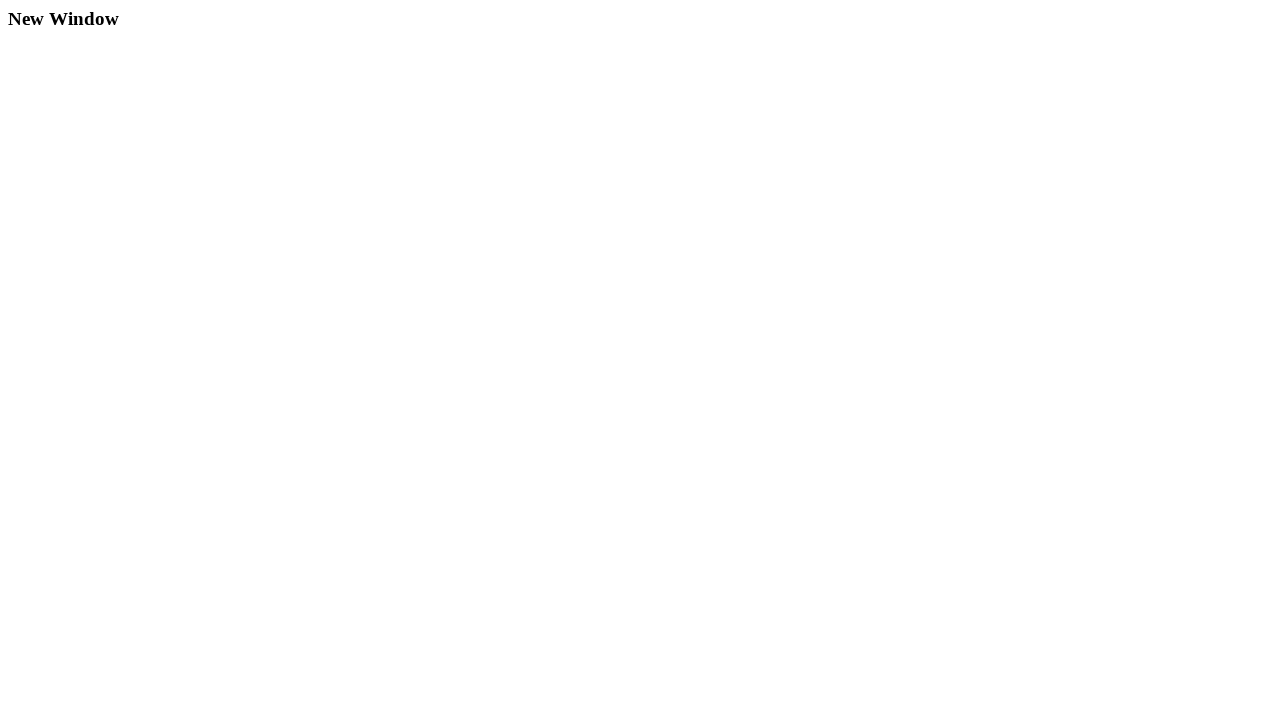

Retrieved heading text from new window
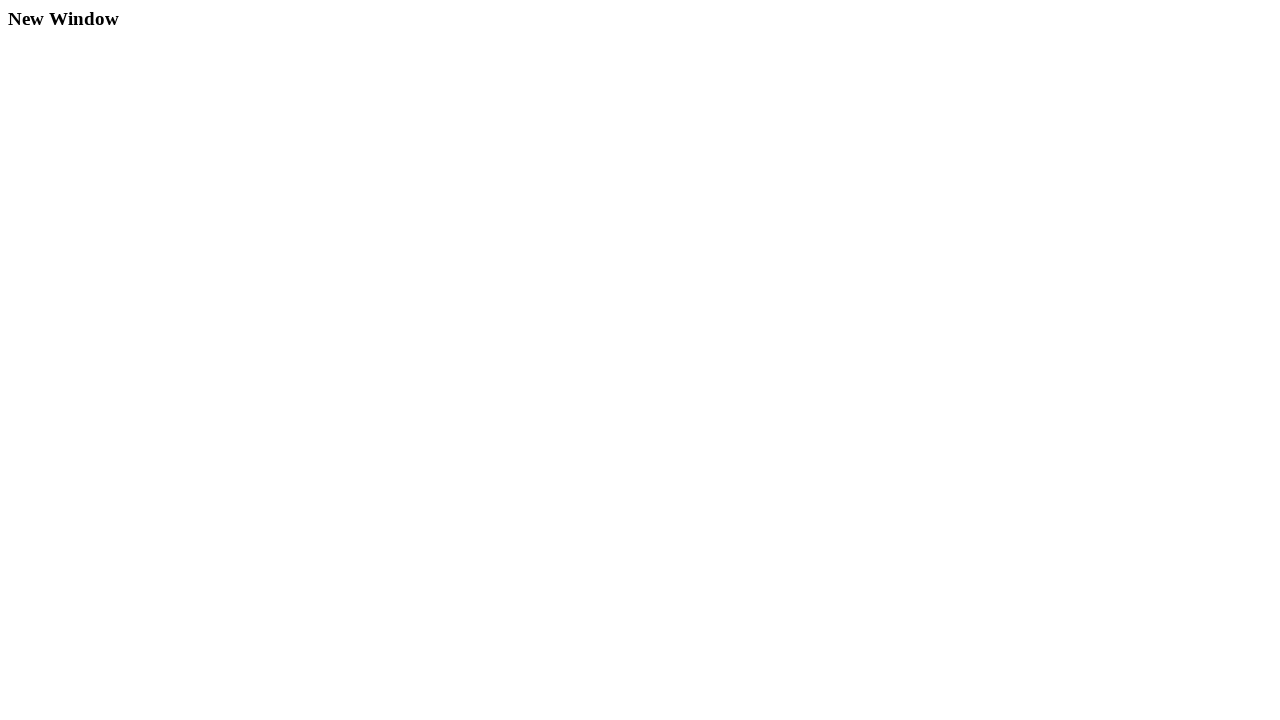

Verified heading in new window is 'New Window'
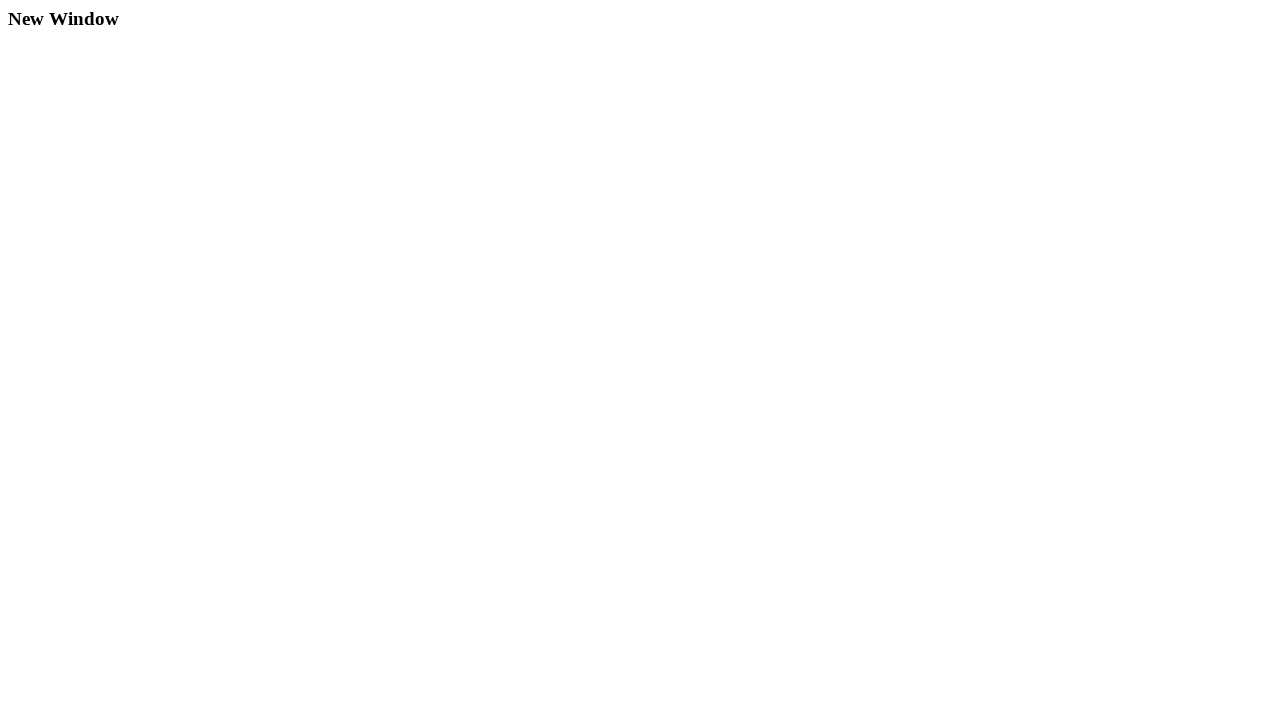

Closed new window
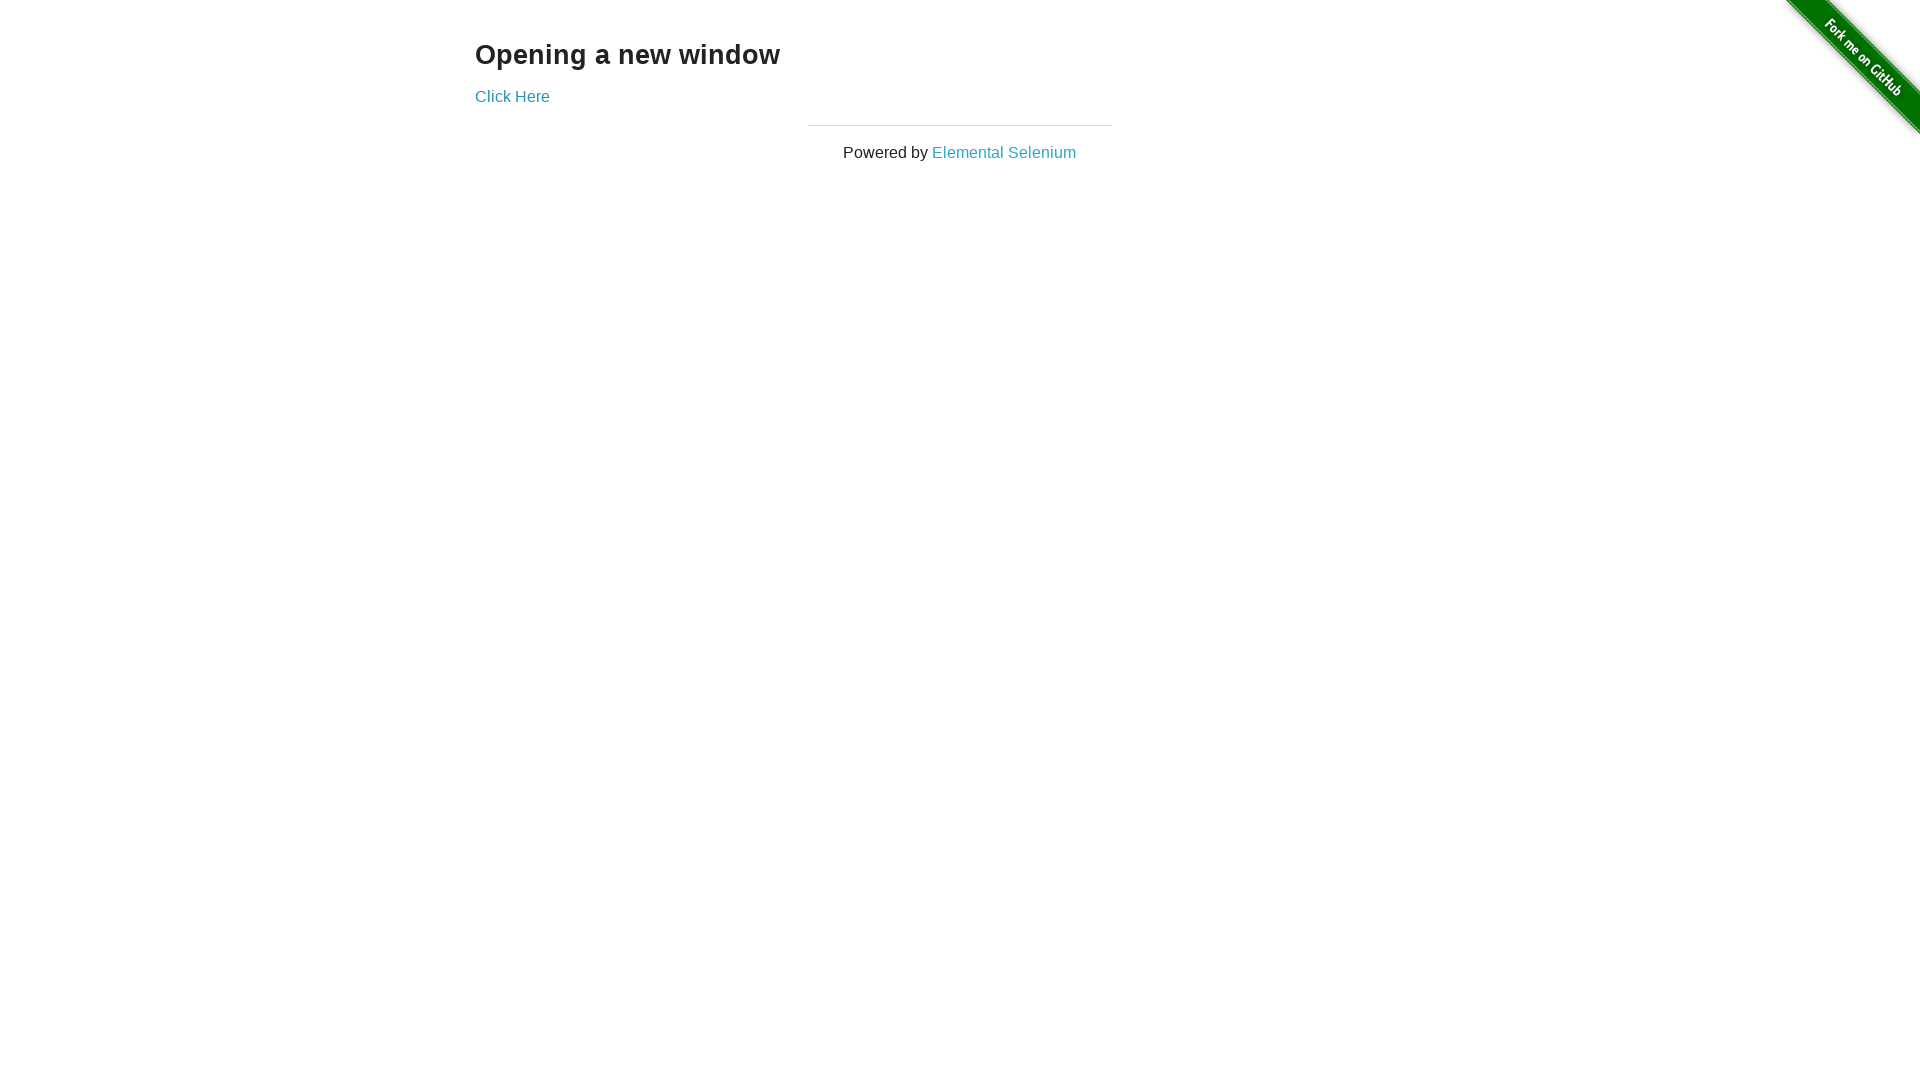

Verified 'Click Here' link is still visible in parent window
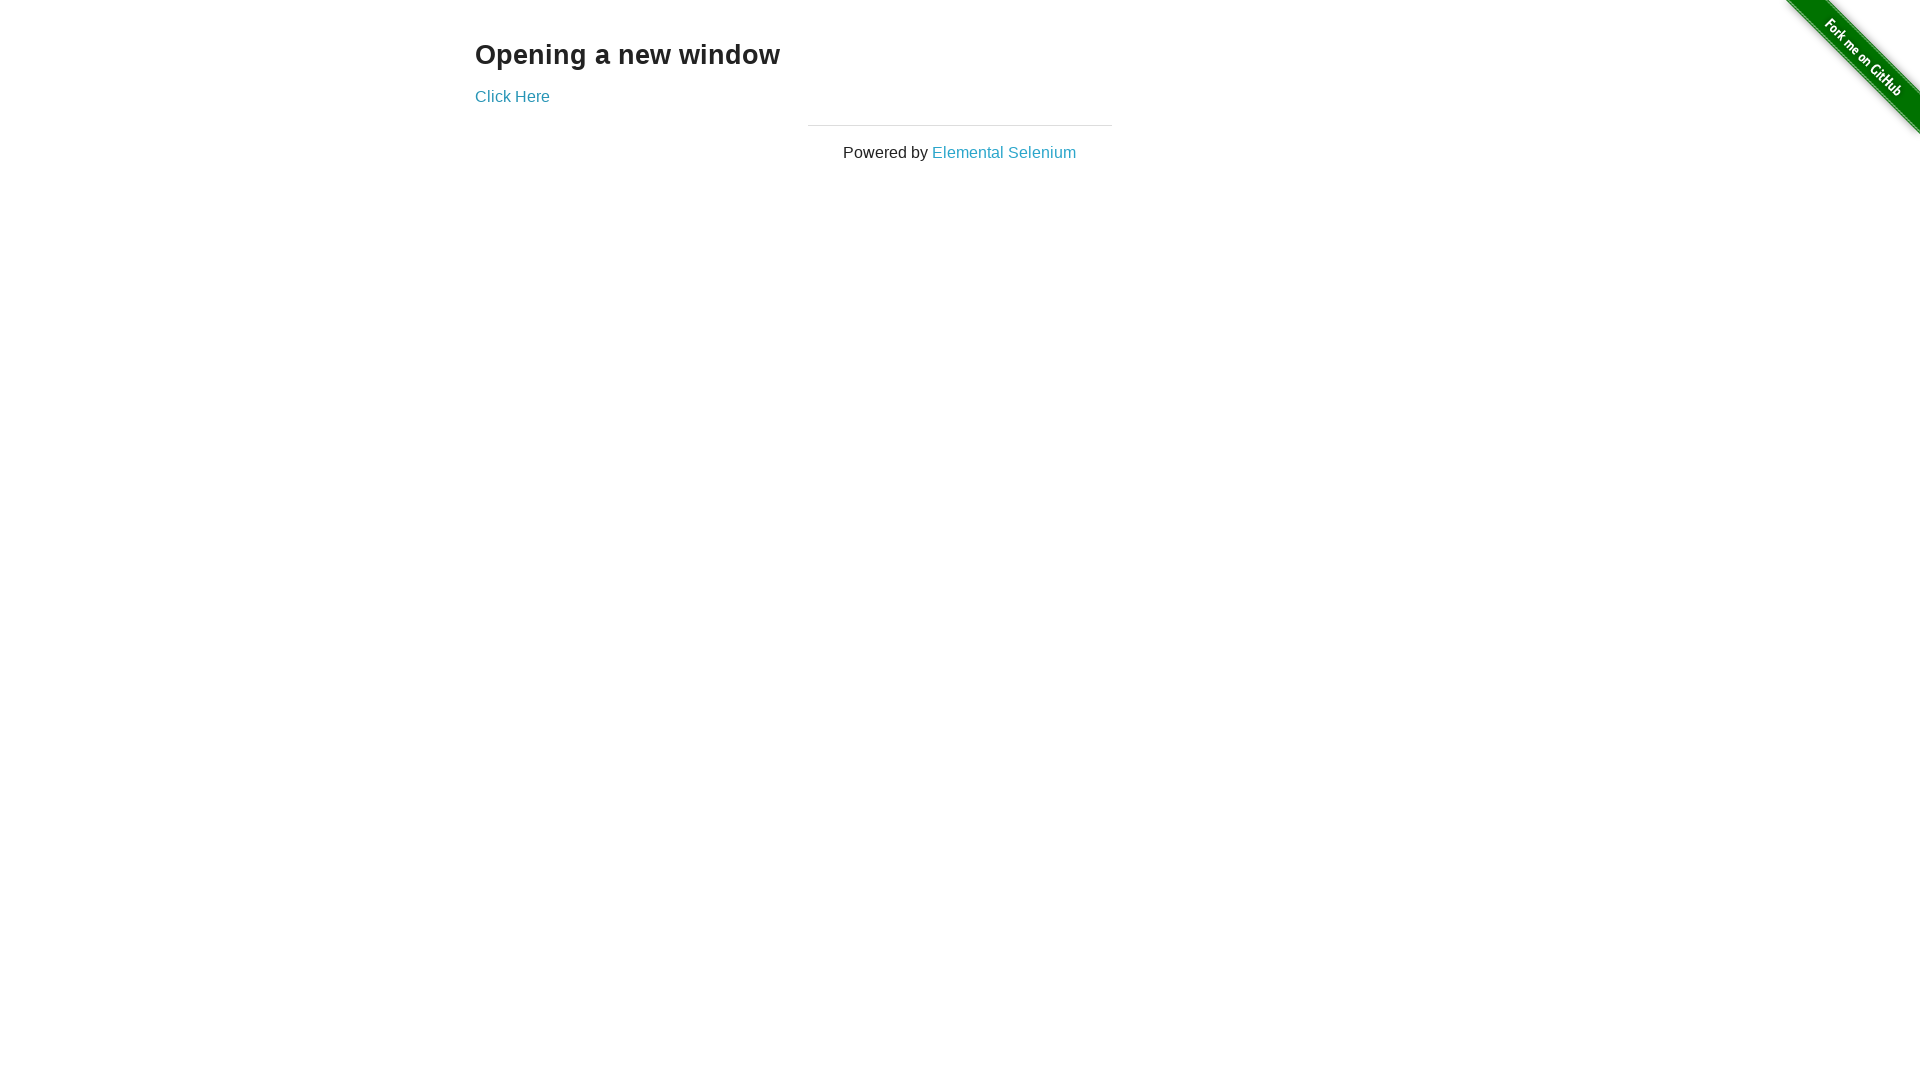

Opened new window
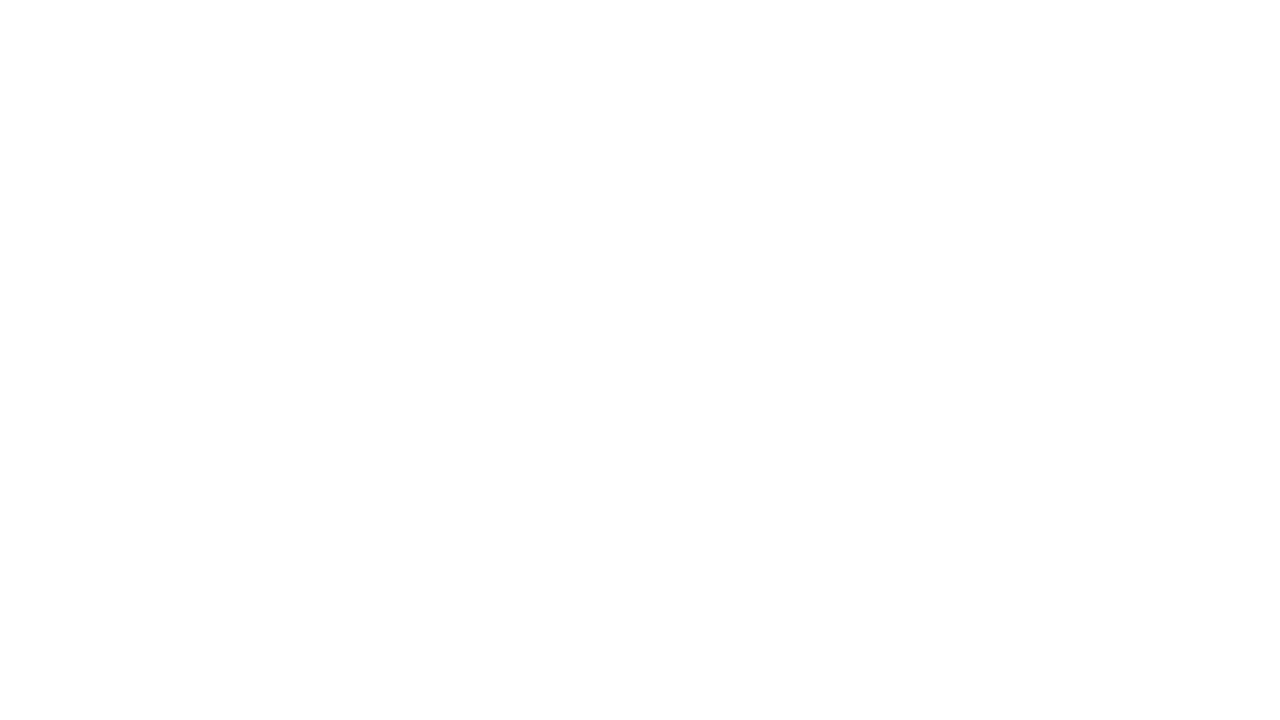

Opened new tab
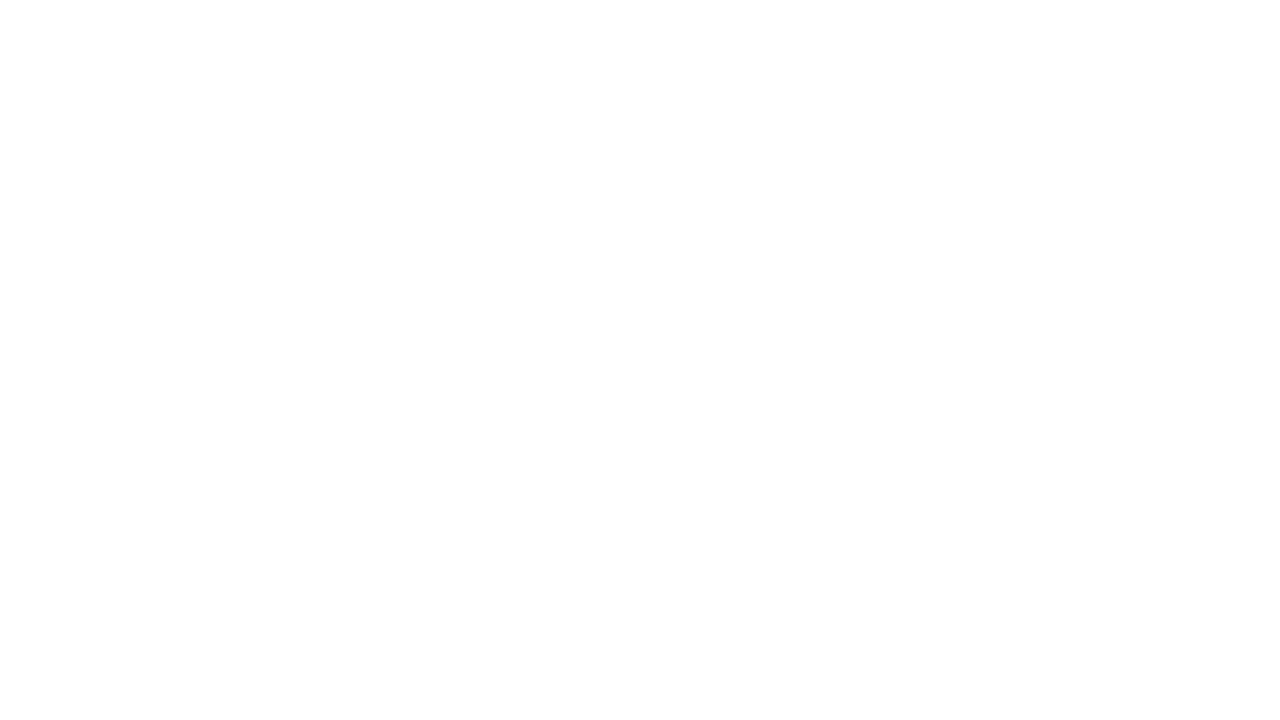

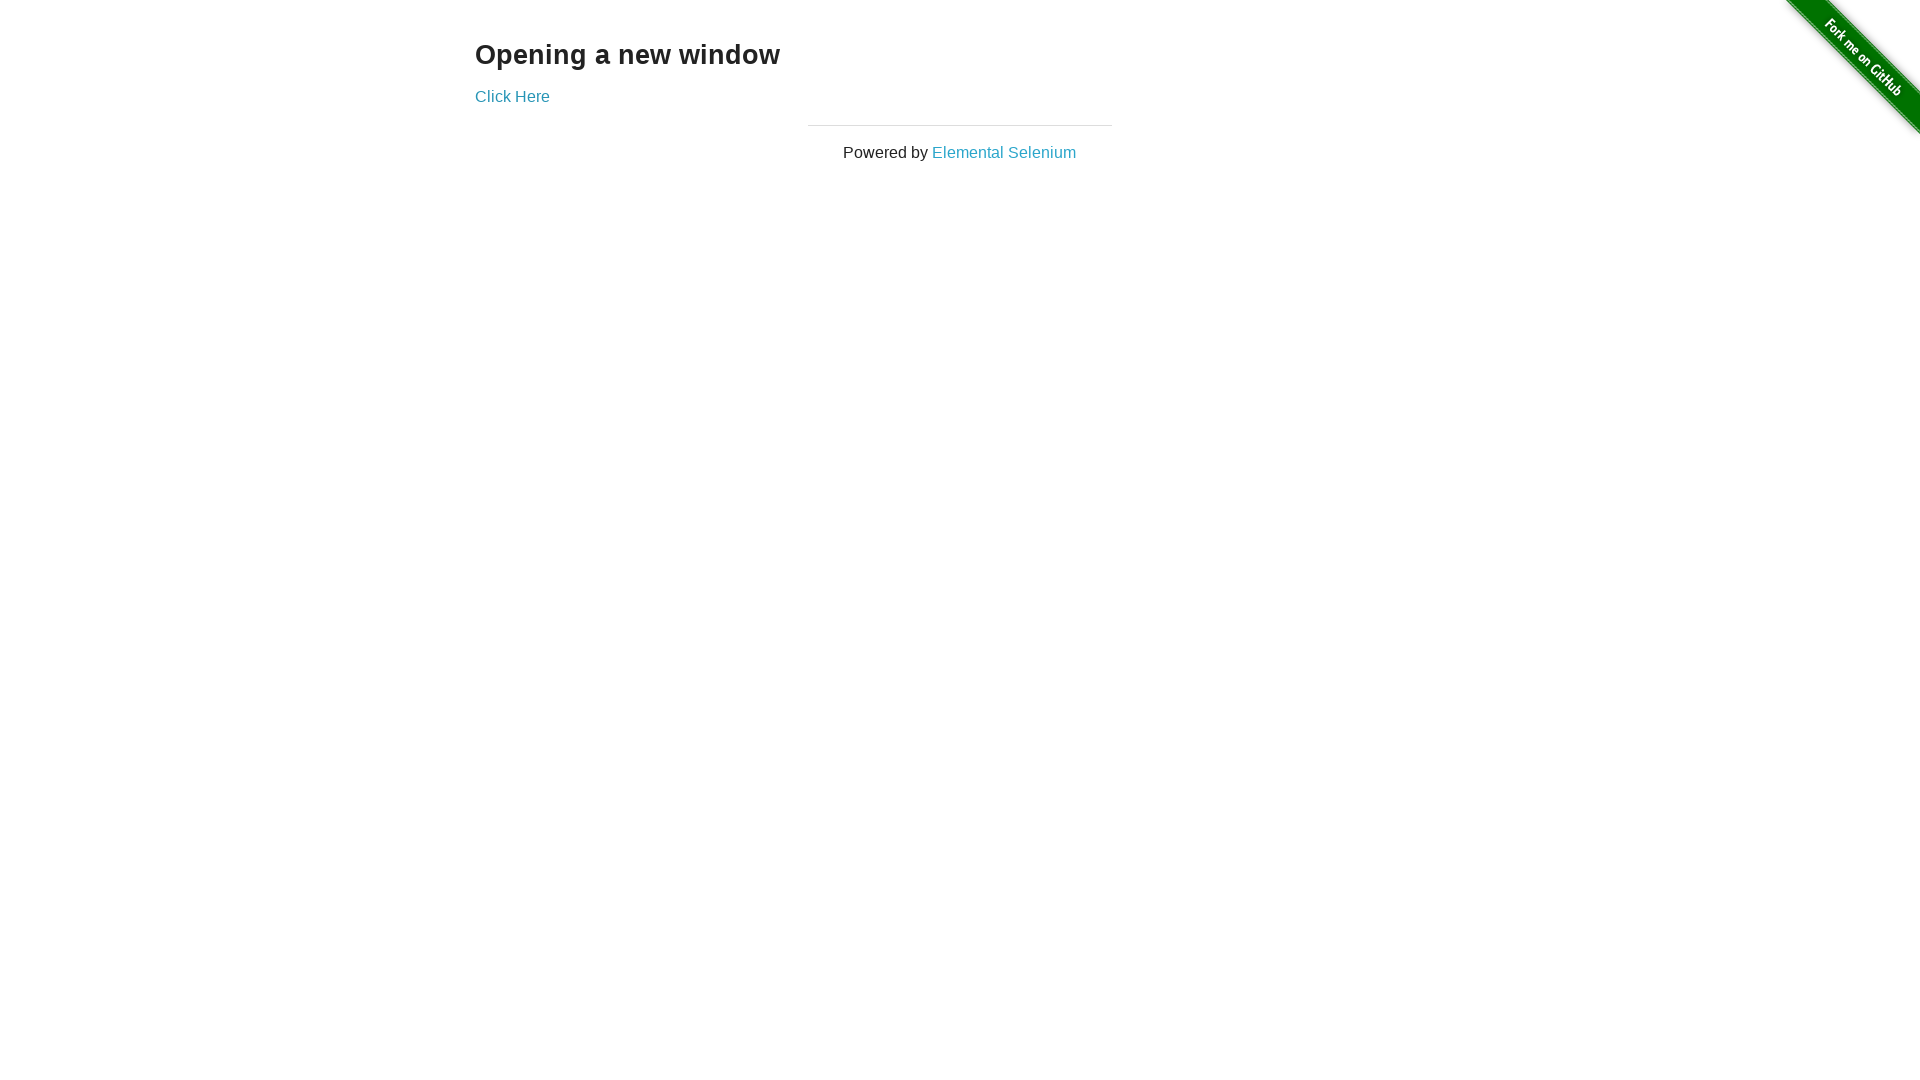